Tests the Arkansas Sex Offender Registry search functionality by accepting the disclaimer, navigating to the Name Search tab, filling in search criteria (first name, last name, gender), and submitting the search to verify results display.

Starting URL: https://sexoffenderregistry.ar.gov/public/#/

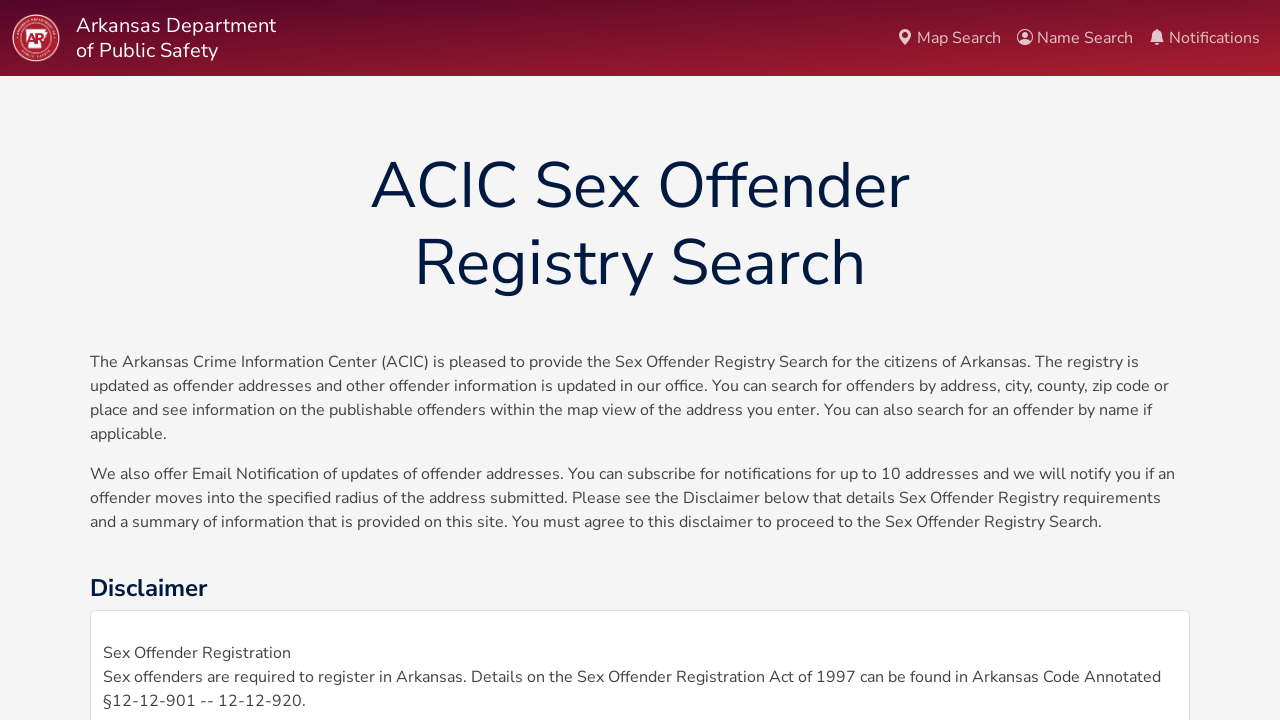

Waited for page to load (networkidle)
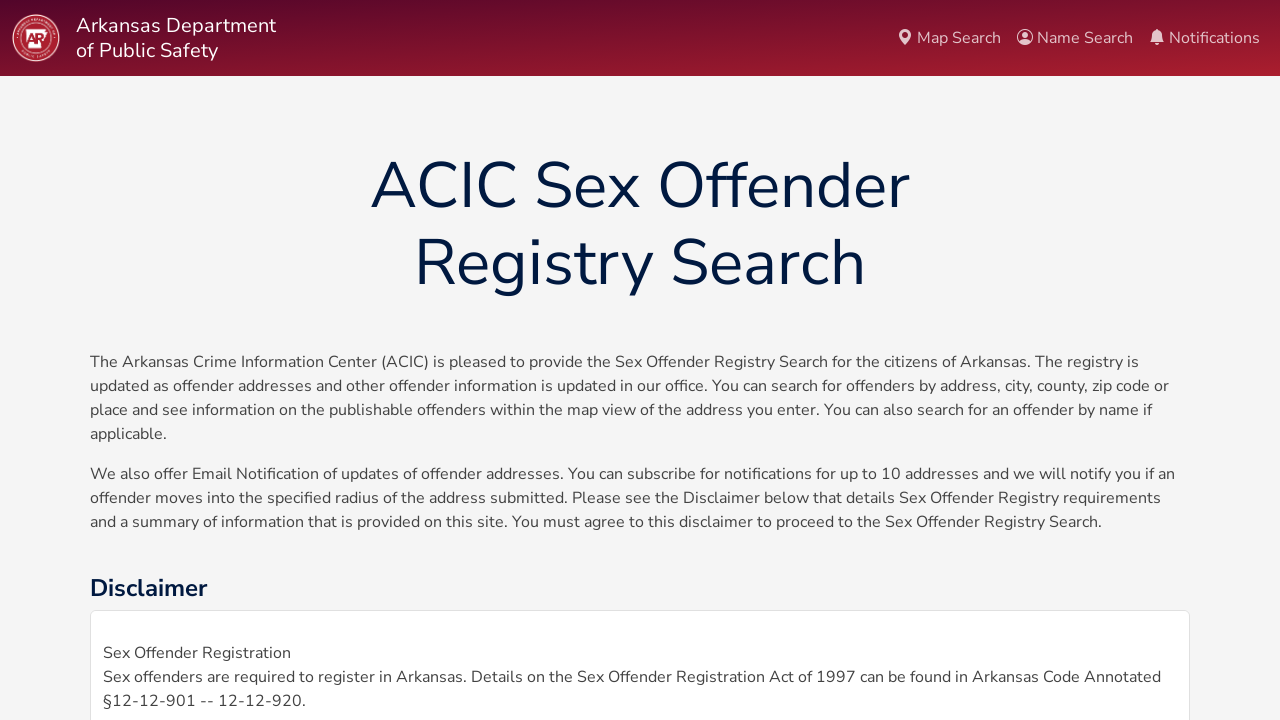

Scrolled to bottom of page
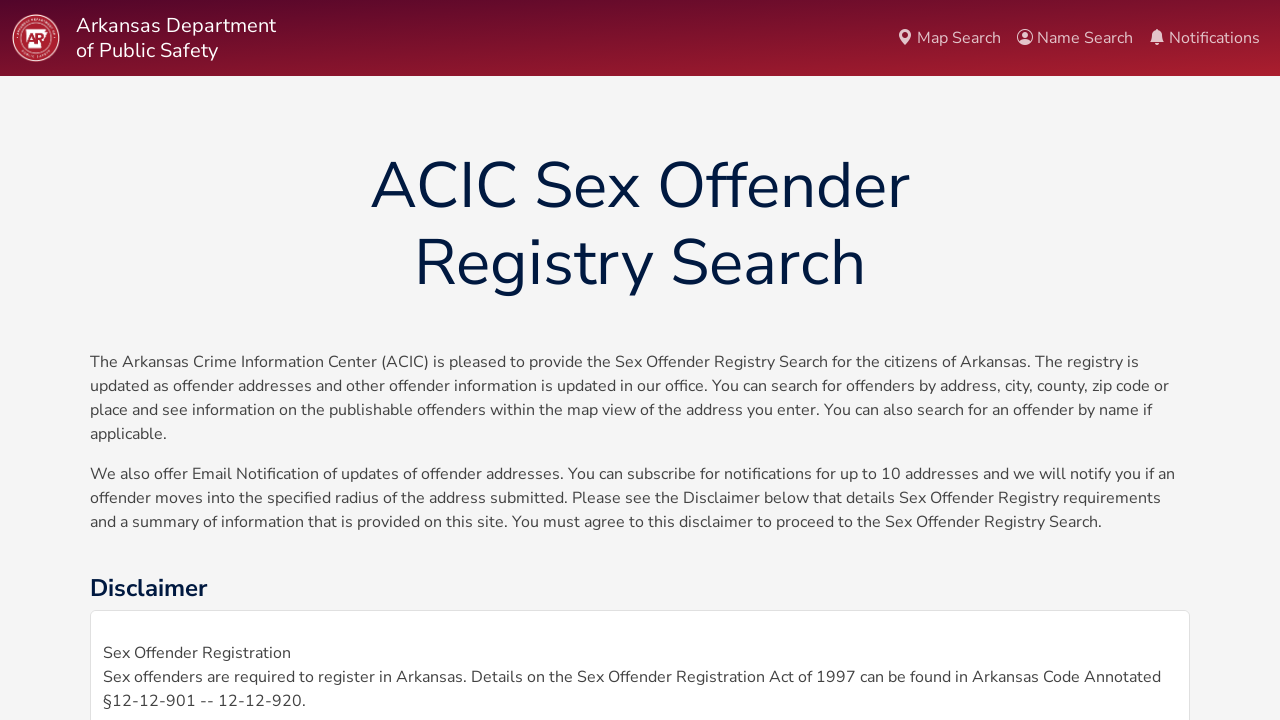

Clicked 'I Agree to the Disclaimer Above' button at (640, 569) on button:has-text('I Agree to the Disclaimer Above')
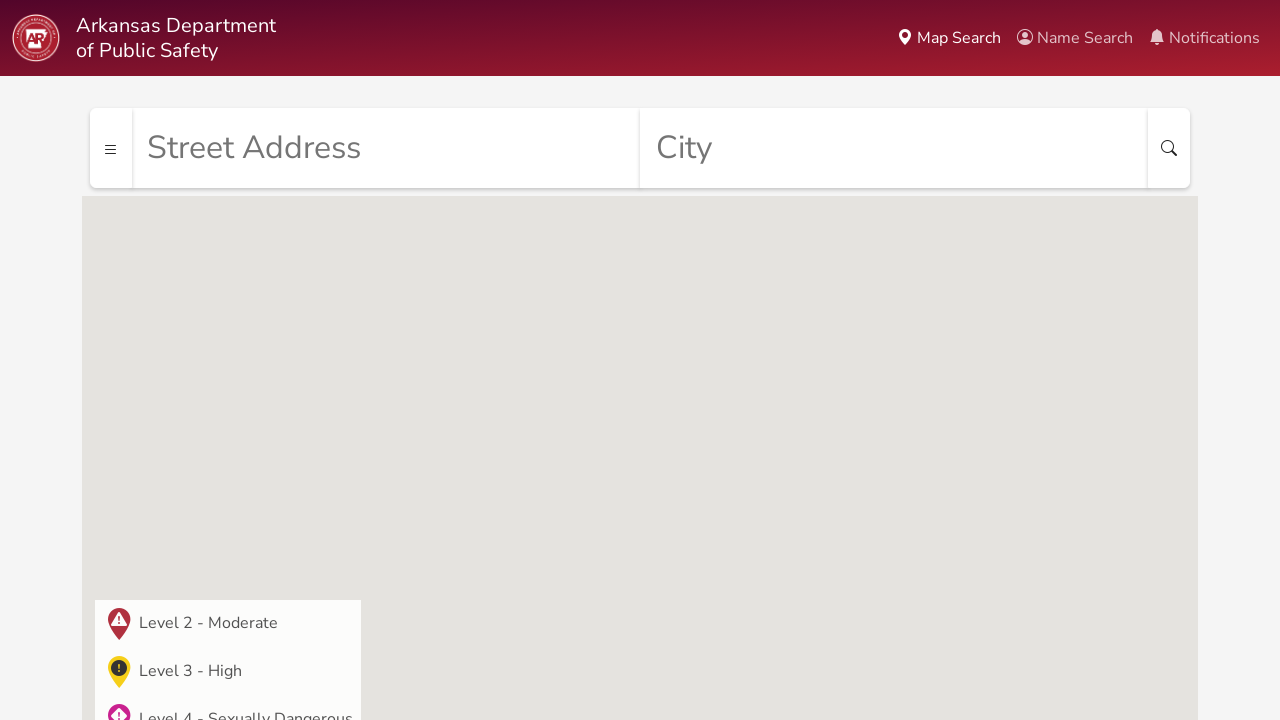

Clicked Name Search tab at (1075, 38) on text=Name Search
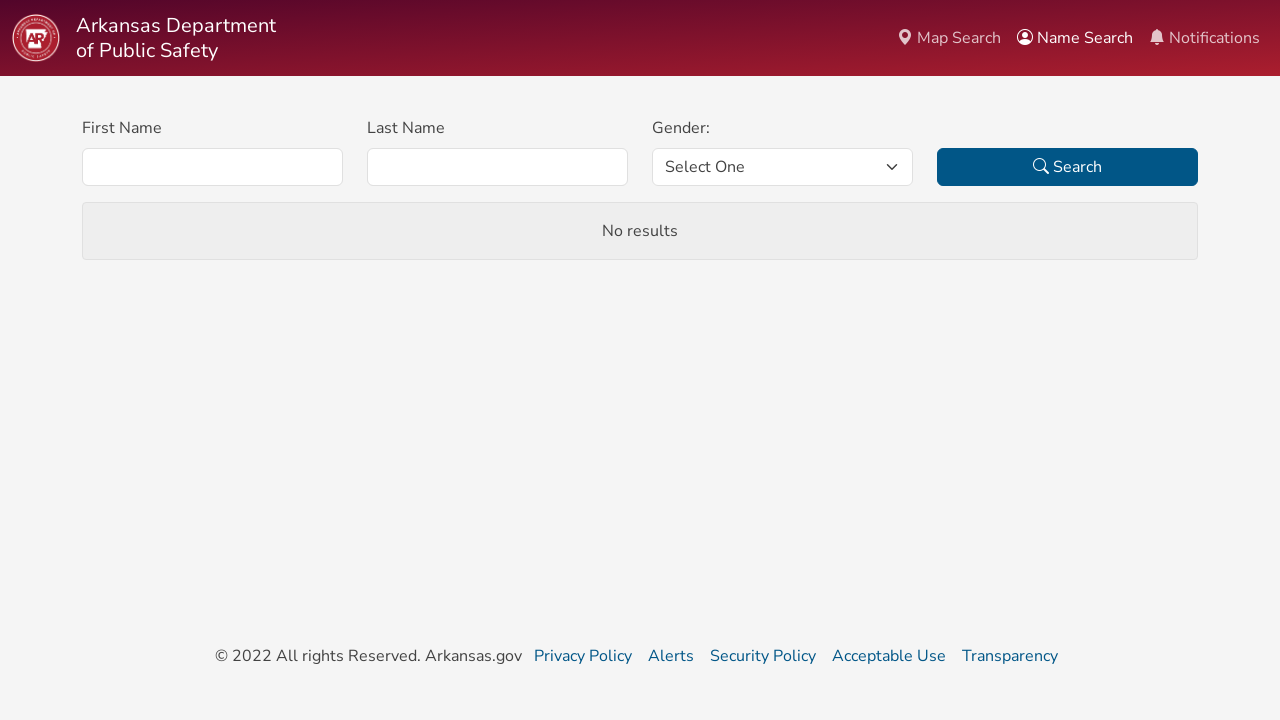

Filled first name field with 'Michael' on input#firstName
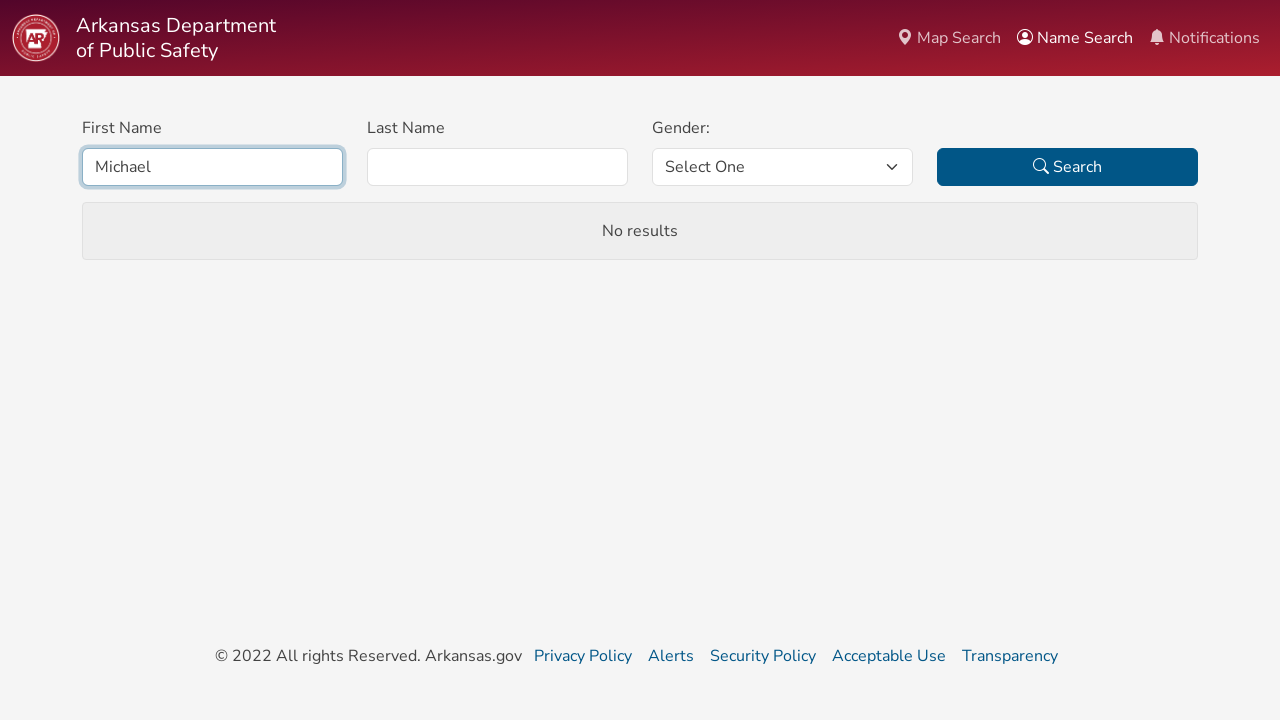

Filled last name field with 'Johnson' on input#lastName
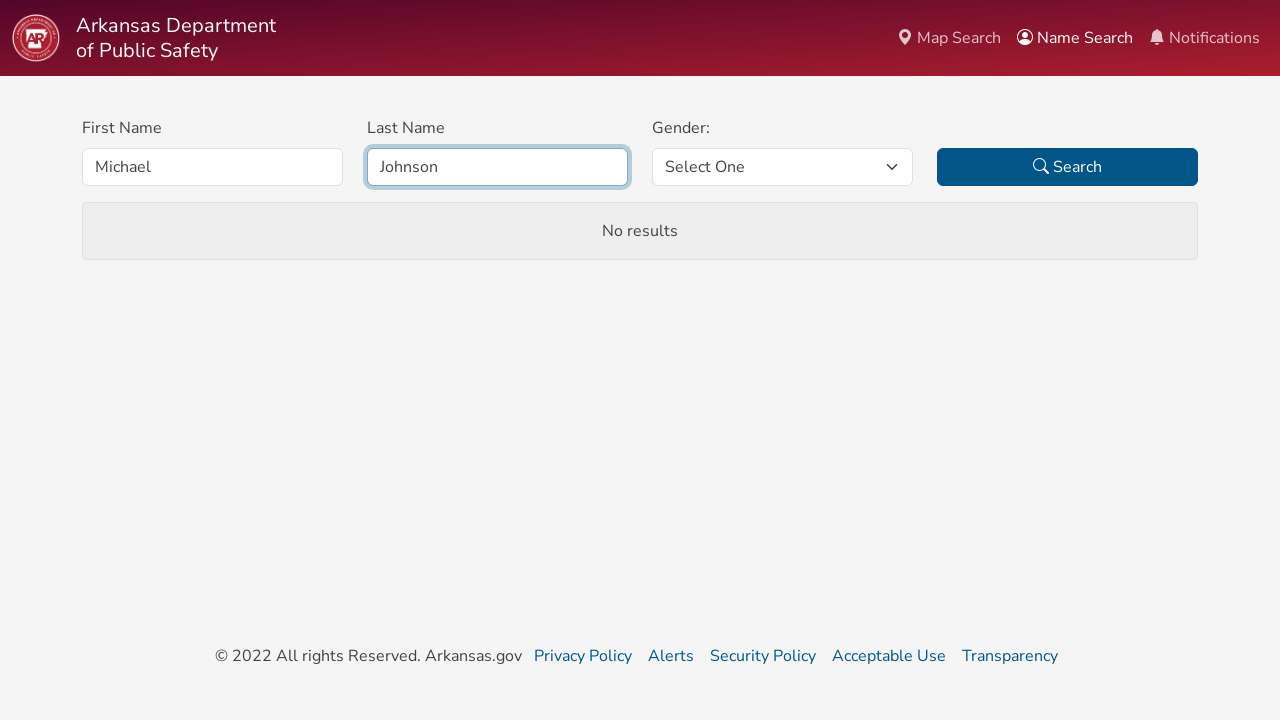

Selected 'male' from gender dropdown on select#gender
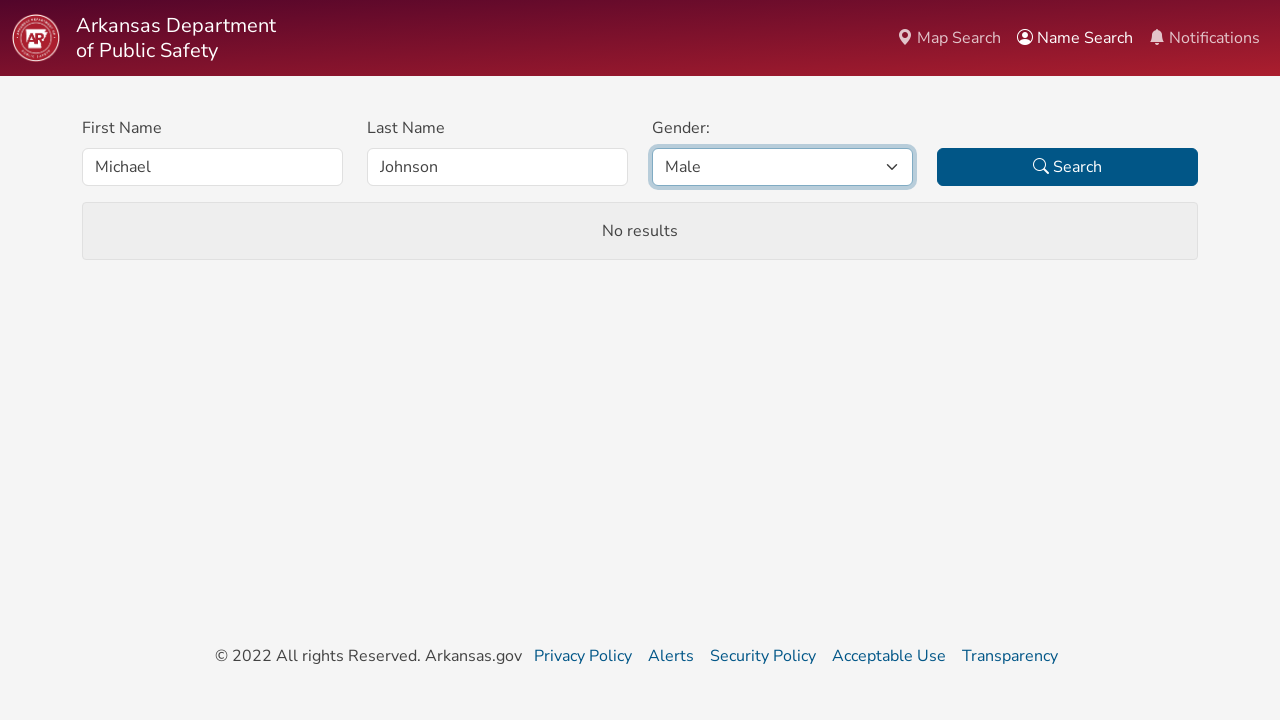

Clicked Search button to submit form at (1068, 167) on button[type='submit']:has-text('Search')
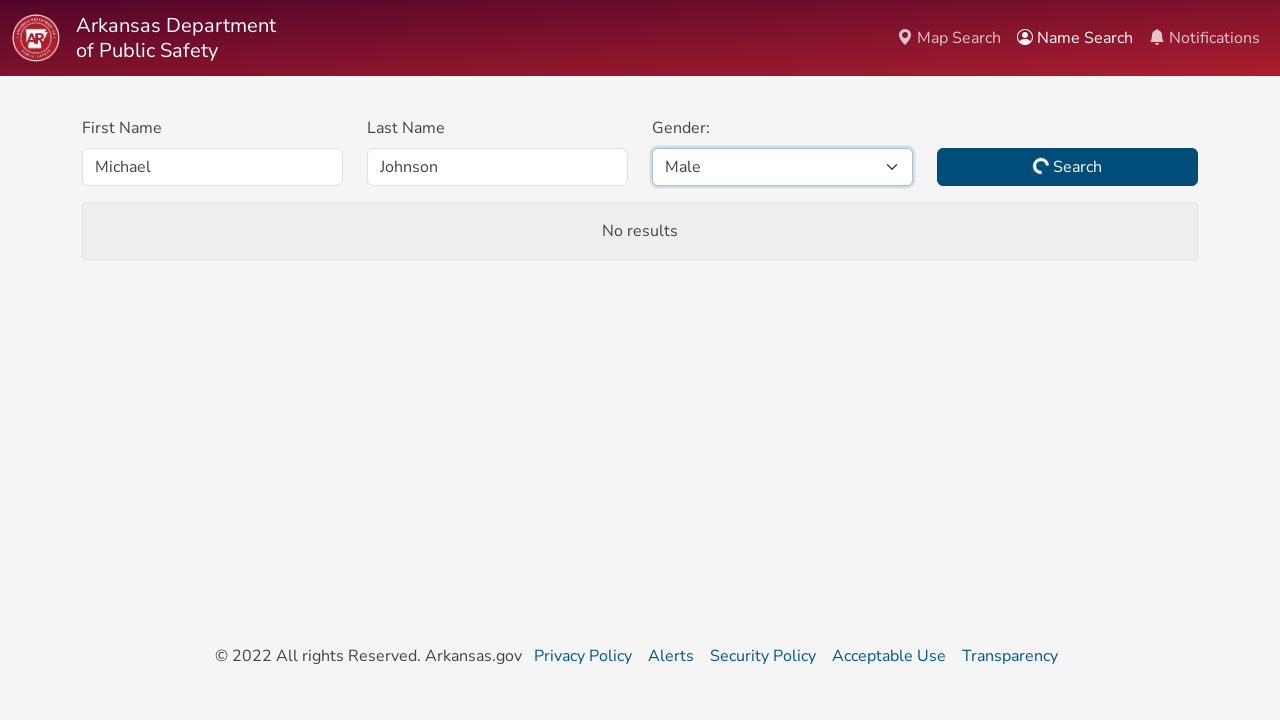

Search results displayed (no results or results card)
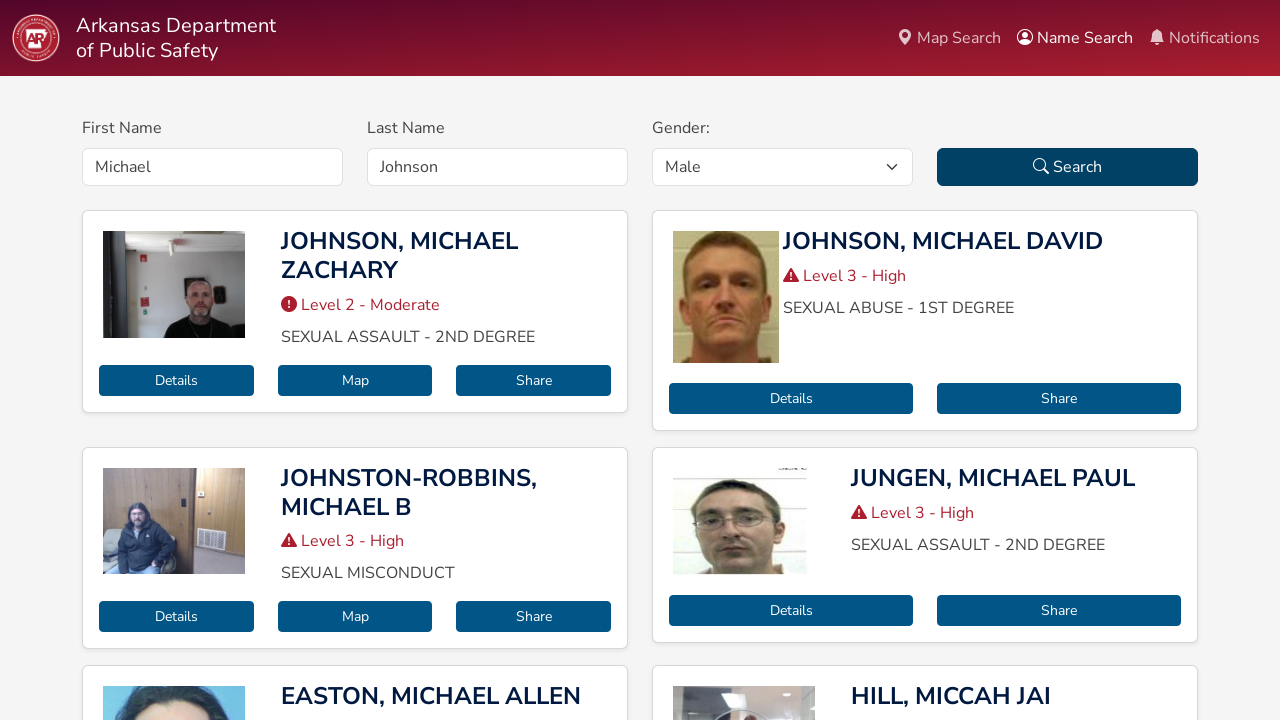

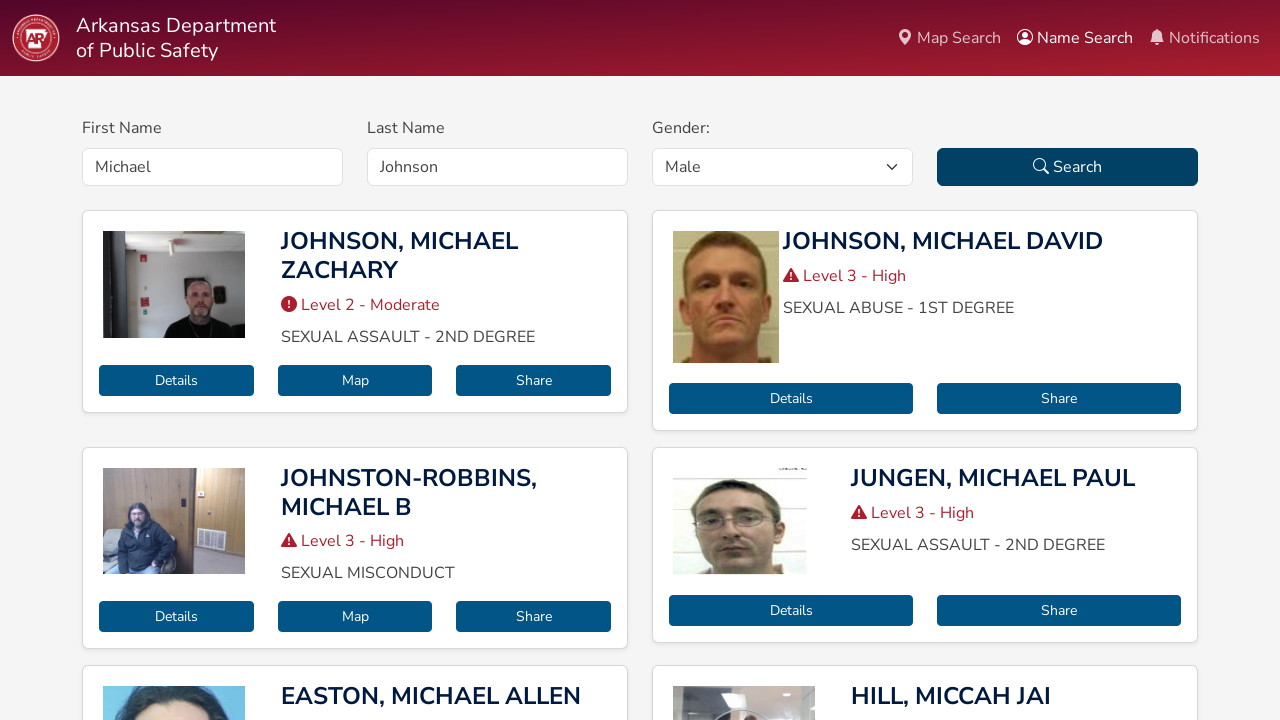